Tests a practice form by filling out various fields including text inputs, checkboxes, dropdowns, radio buttons, and submitting the form to verify success message

Starting URL: https://rahulshettyacademy.com/angularpractice/

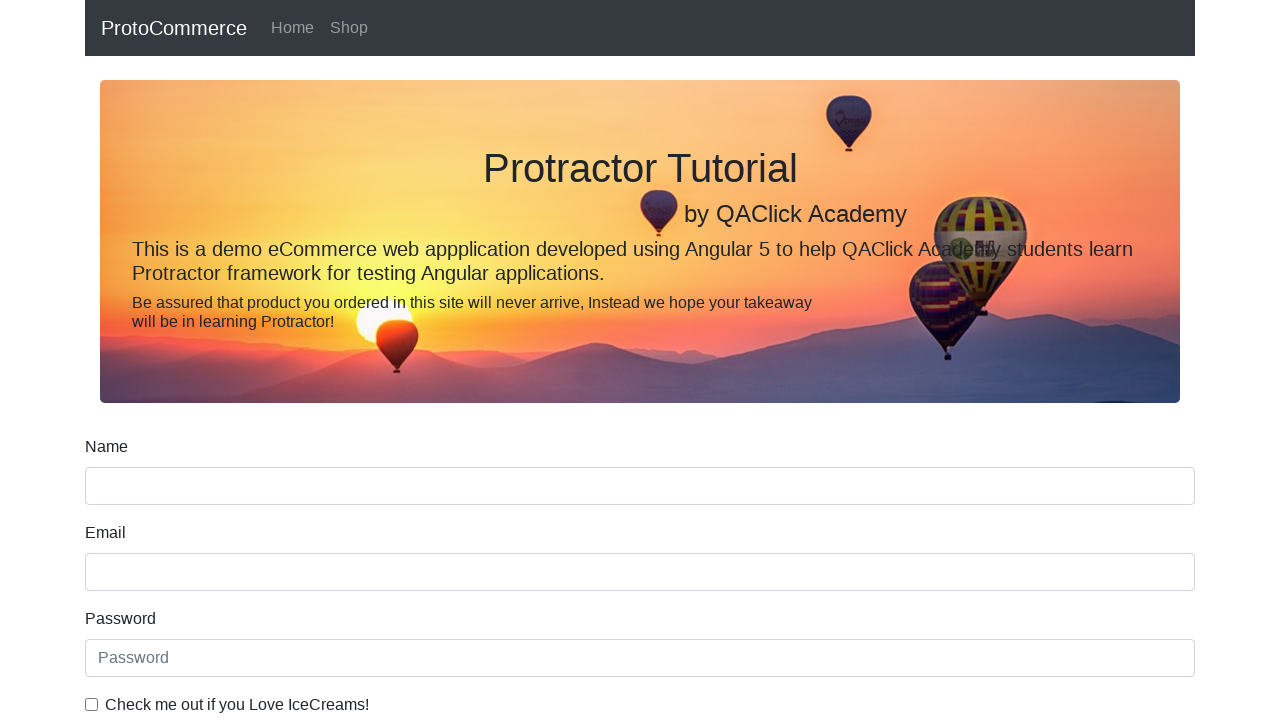

Filled name field with 'Madhuri Borse' on input[name='name']
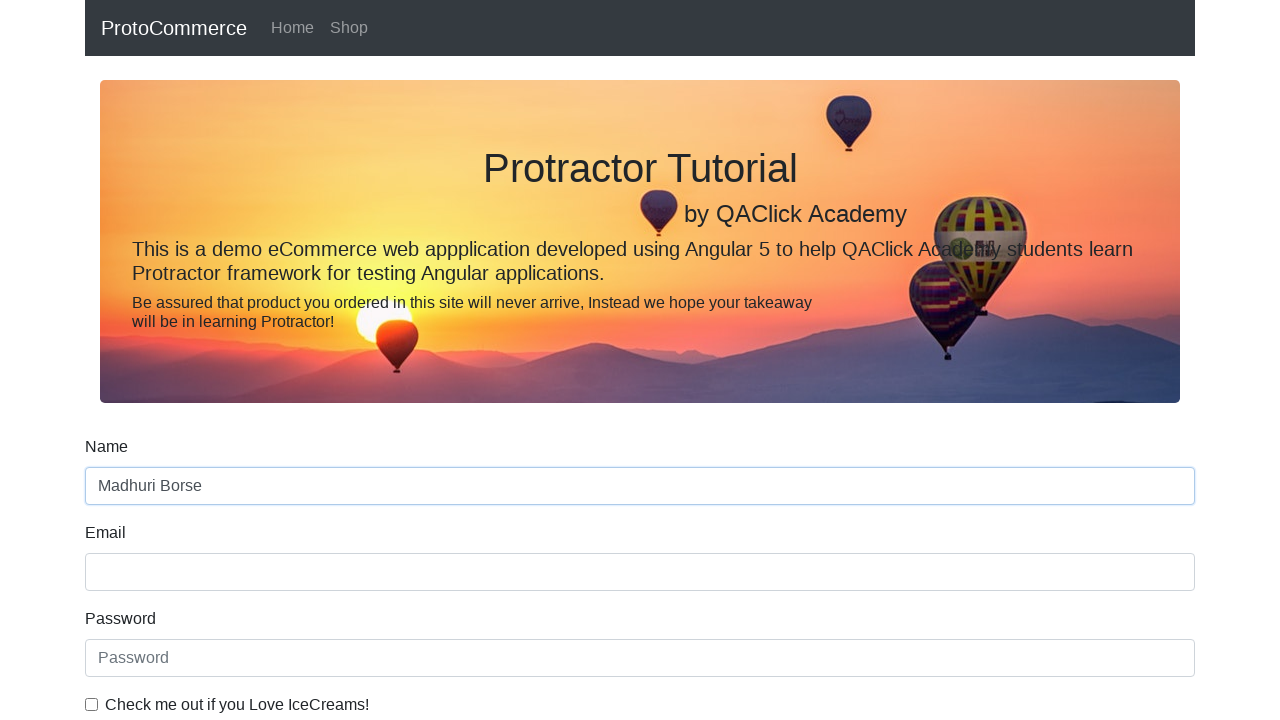

Filled email field with 'abc@gmail.com' on input[name='email']
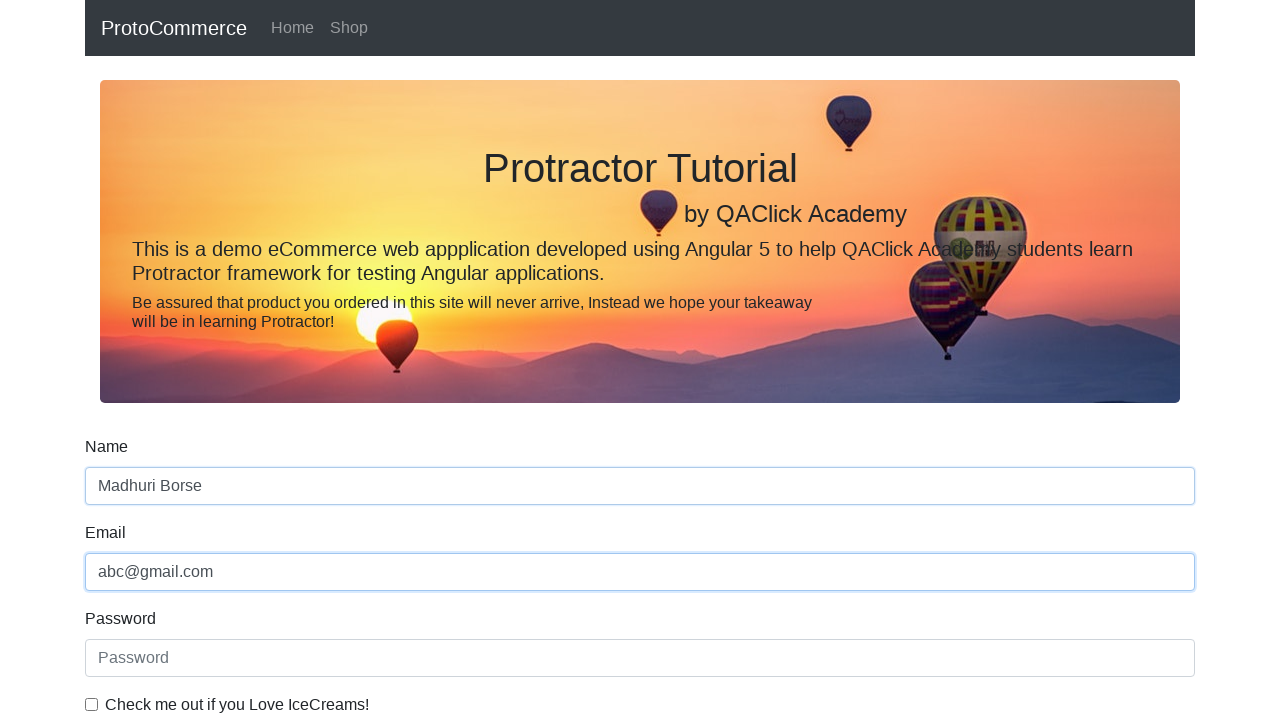

Filled password field with 'test' on #exampleInputPassword1
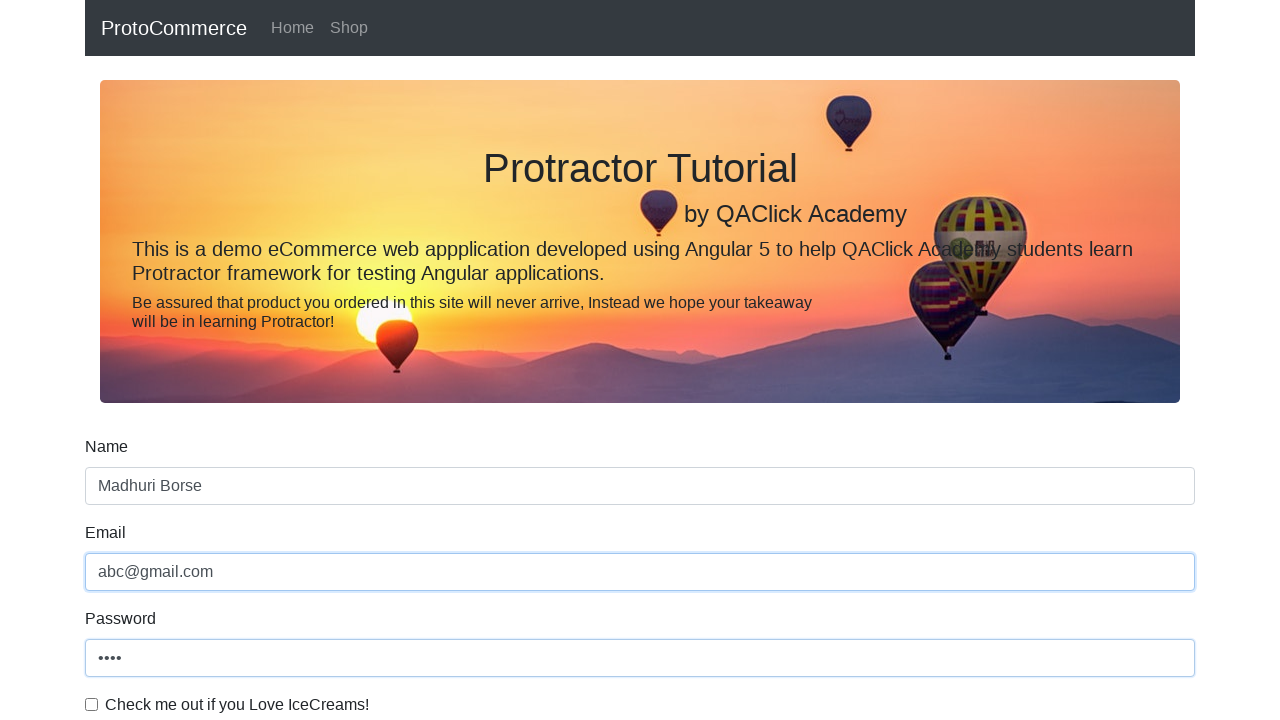

Clicked checkbox to agree to terms at (92, 704) on .form-check-input
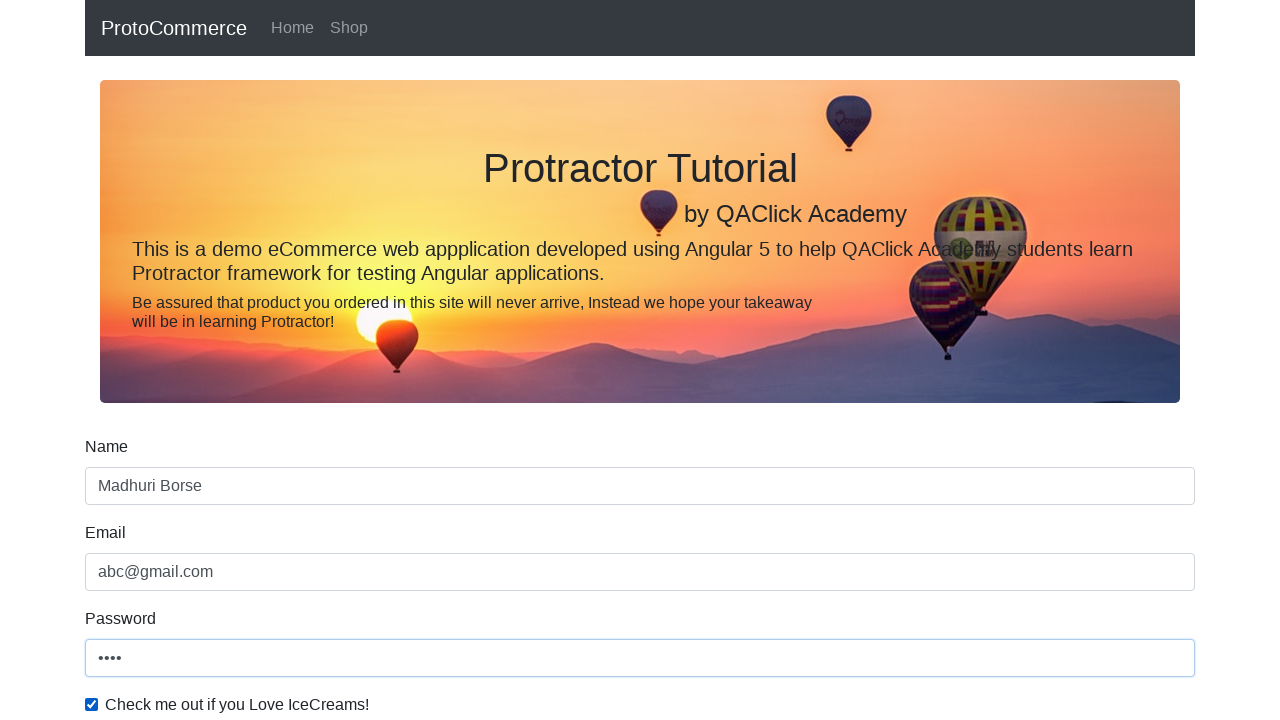

Selected 'Female' from gender dropdown on #exampleFormControlSelect1
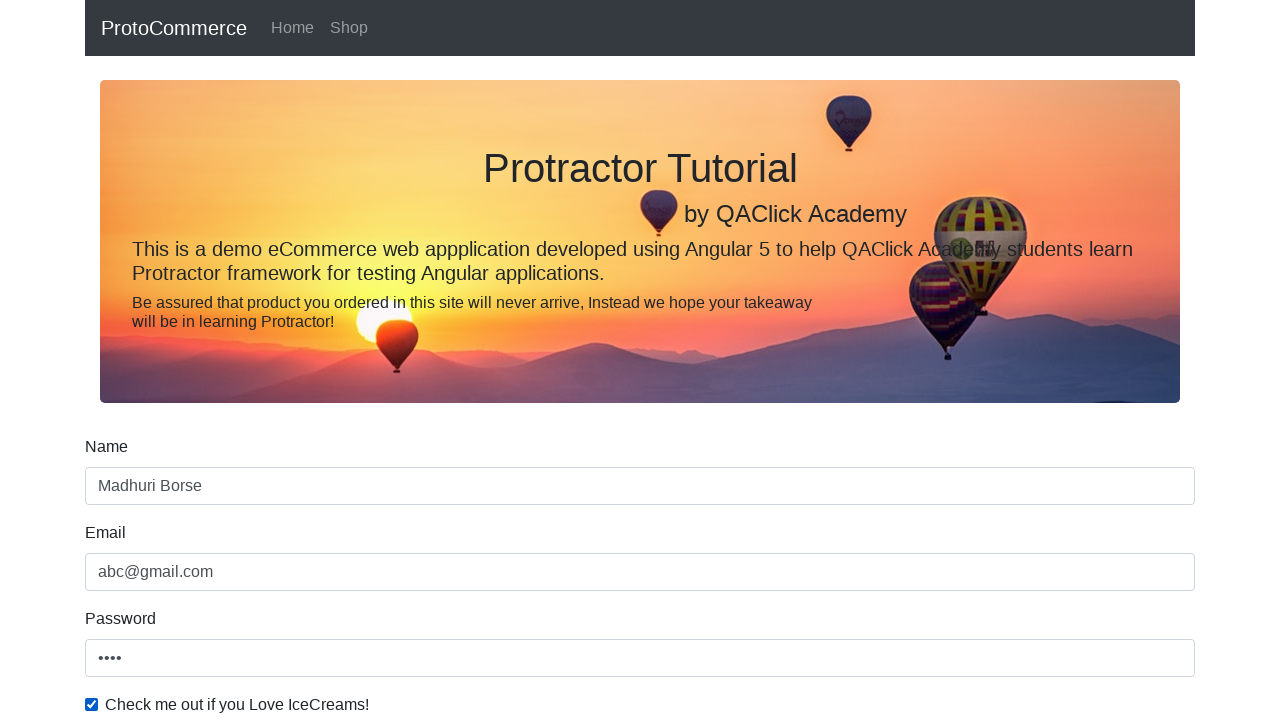

Clicked radio button for first option at (238, 360) on #inlineRadio1
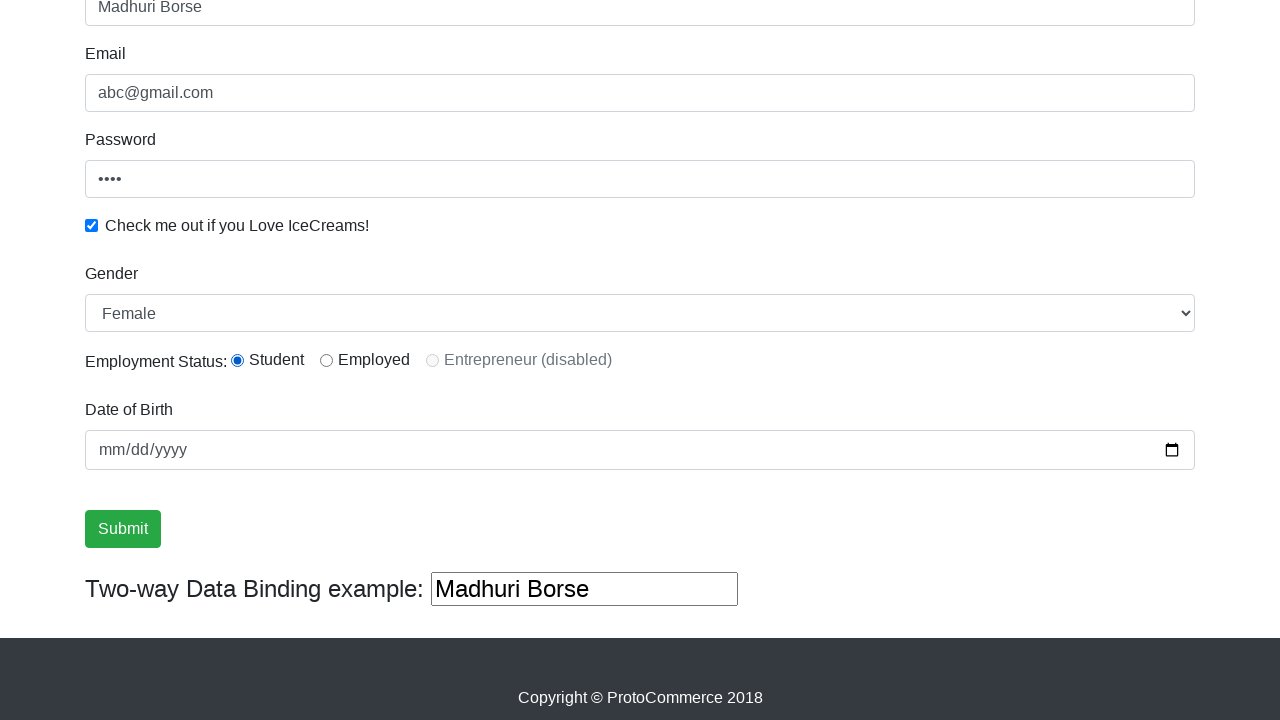

Clicked calendar field to open date picker at (640, 19) on .form-control
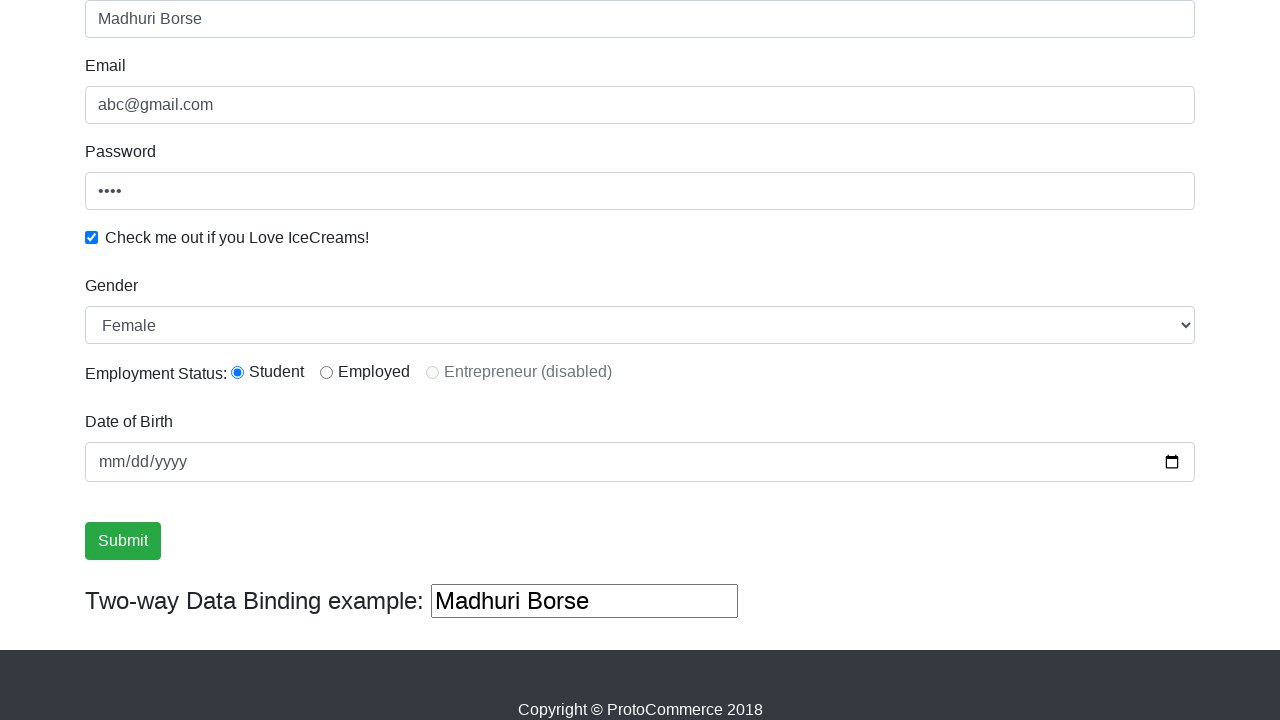

Clicked submit button to submit the form at (123, 541) on input[type='submit']
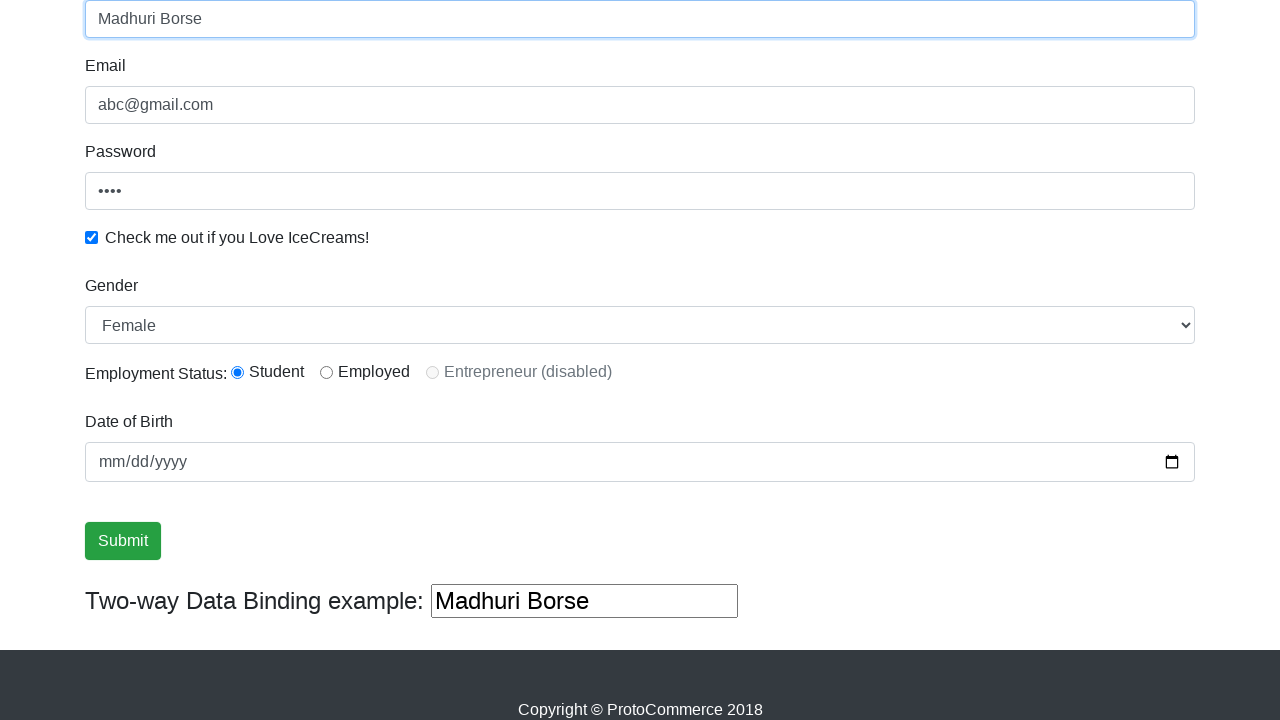

Success message alert appeared
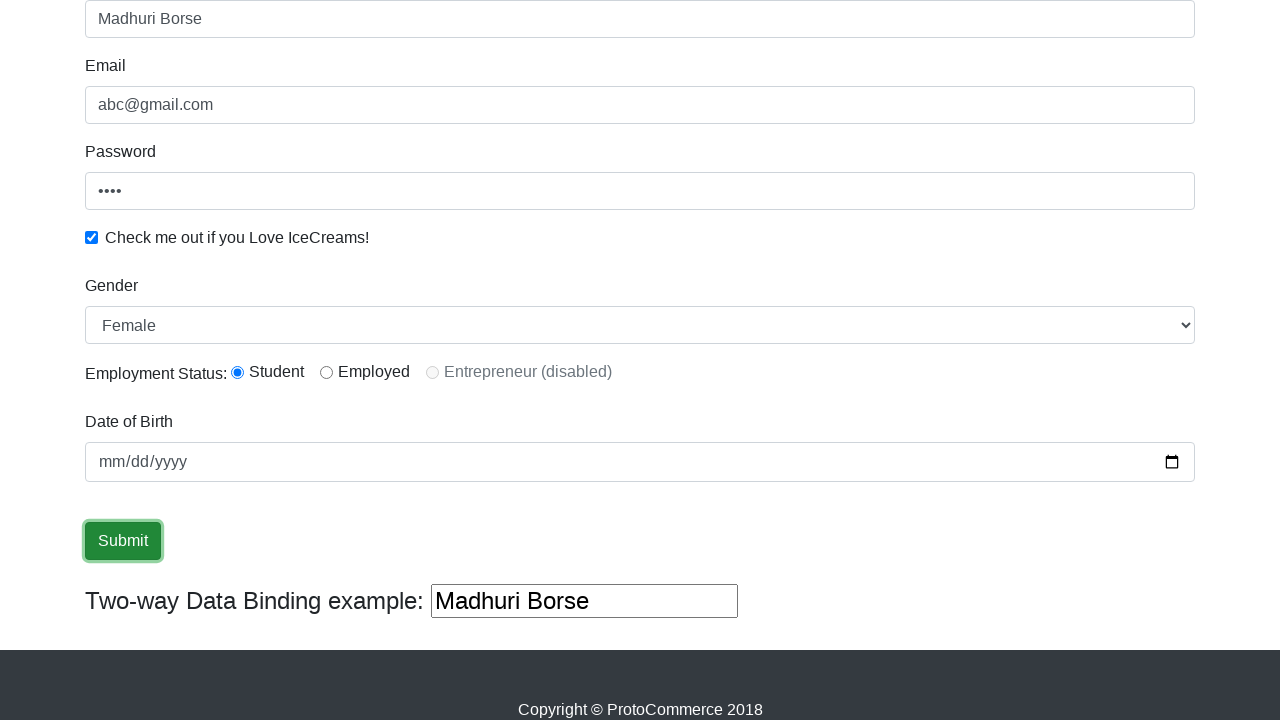

Verified success message contains expected text
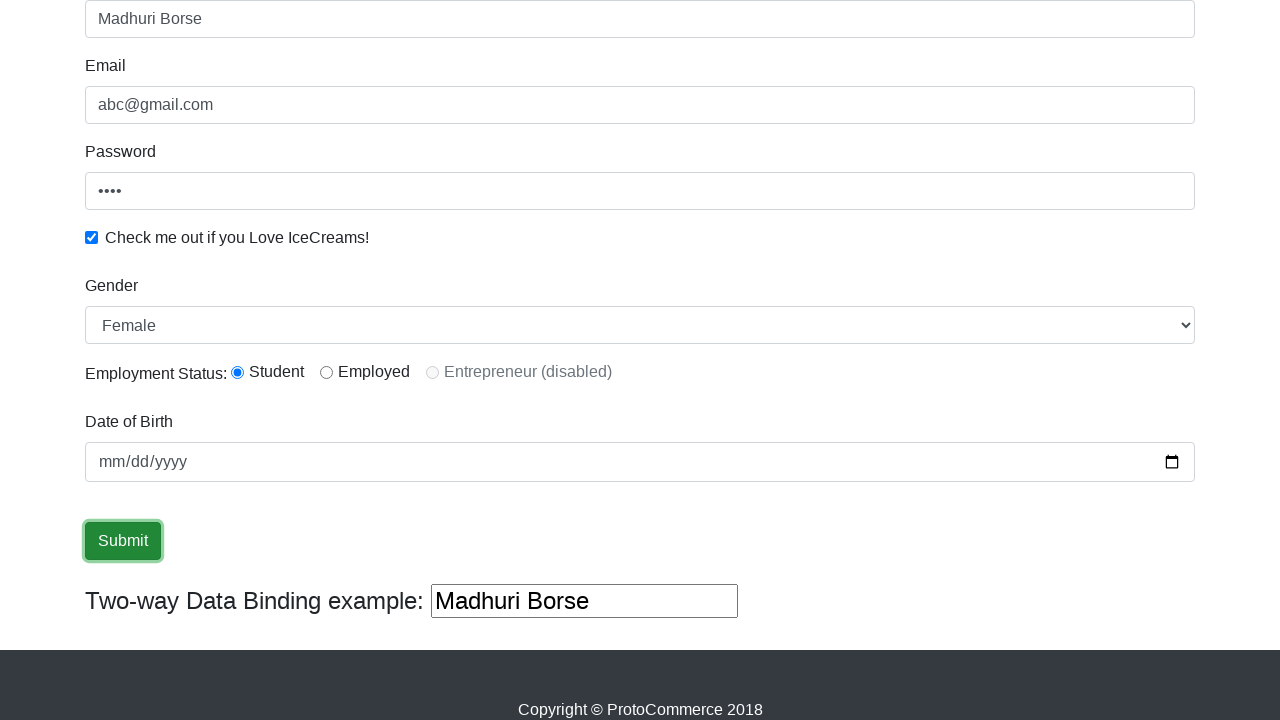

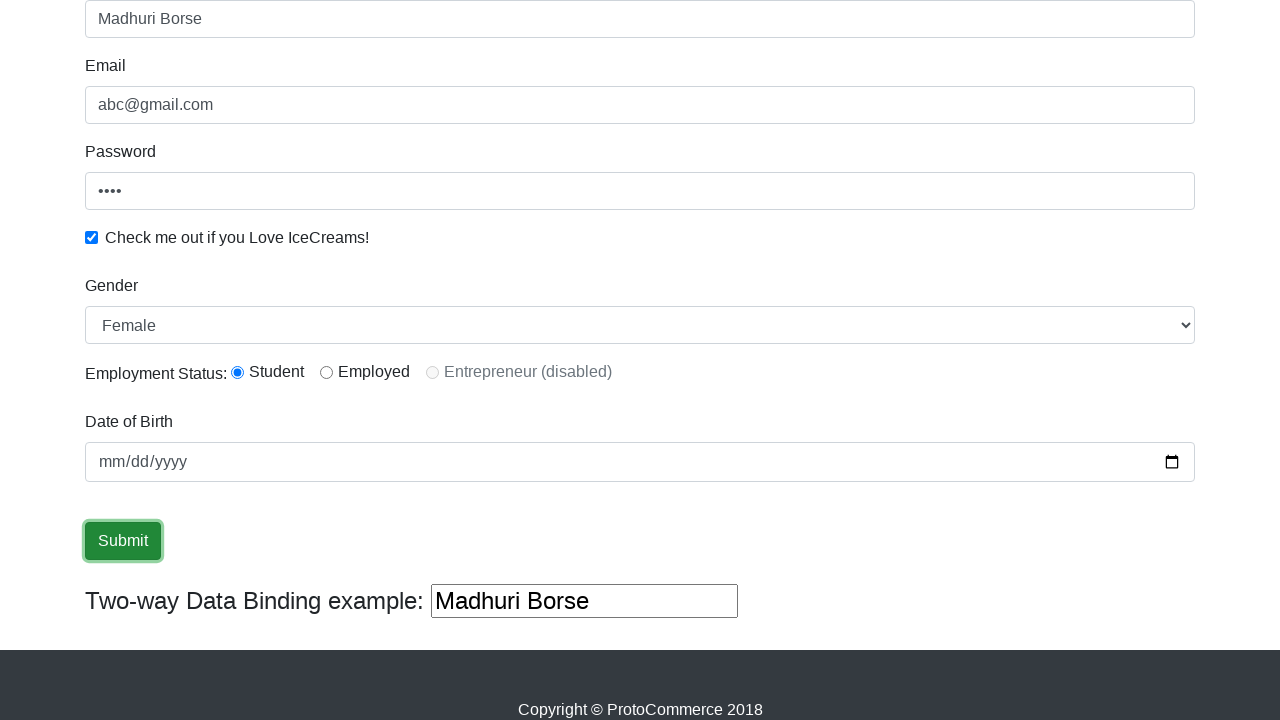